Tests handling of Shadow DOM elements by locating a shadow root and filling a text input field within it

Starting URL: https://testautomationpractice.blogspot.com/?m=1

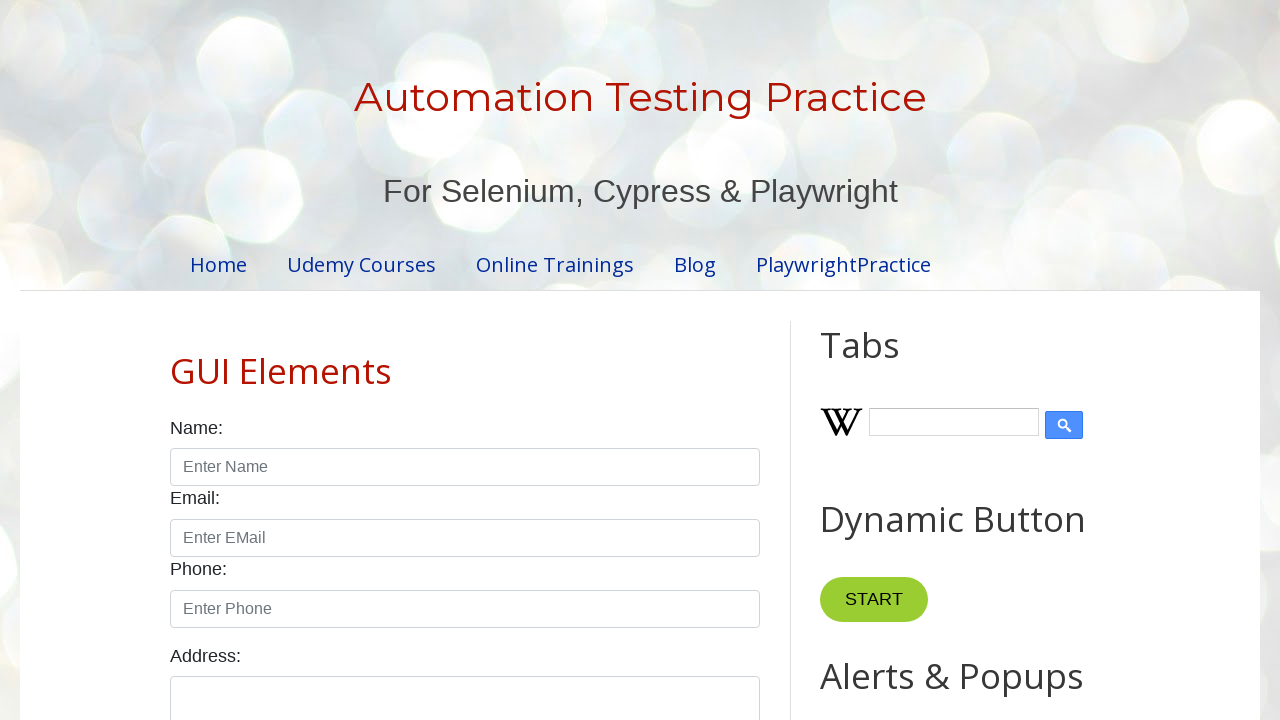

Located shadow host element with id 'shadow_host'
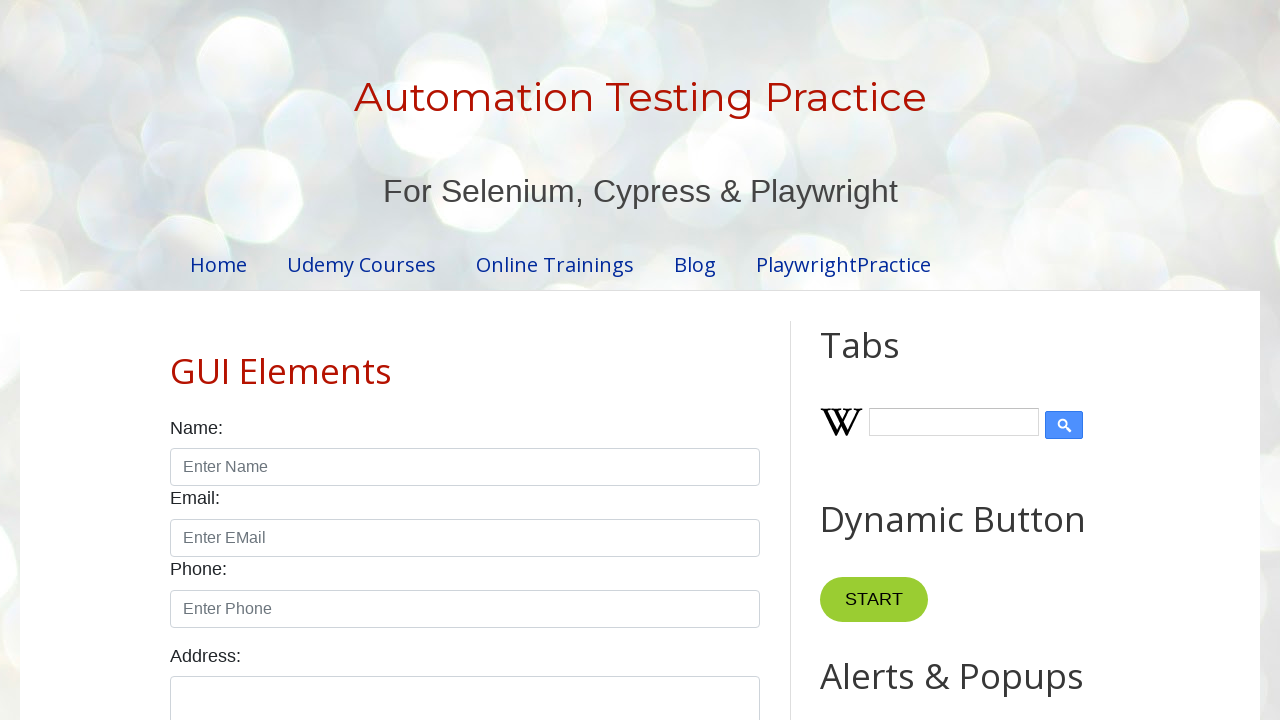

Located text input field within shadow root
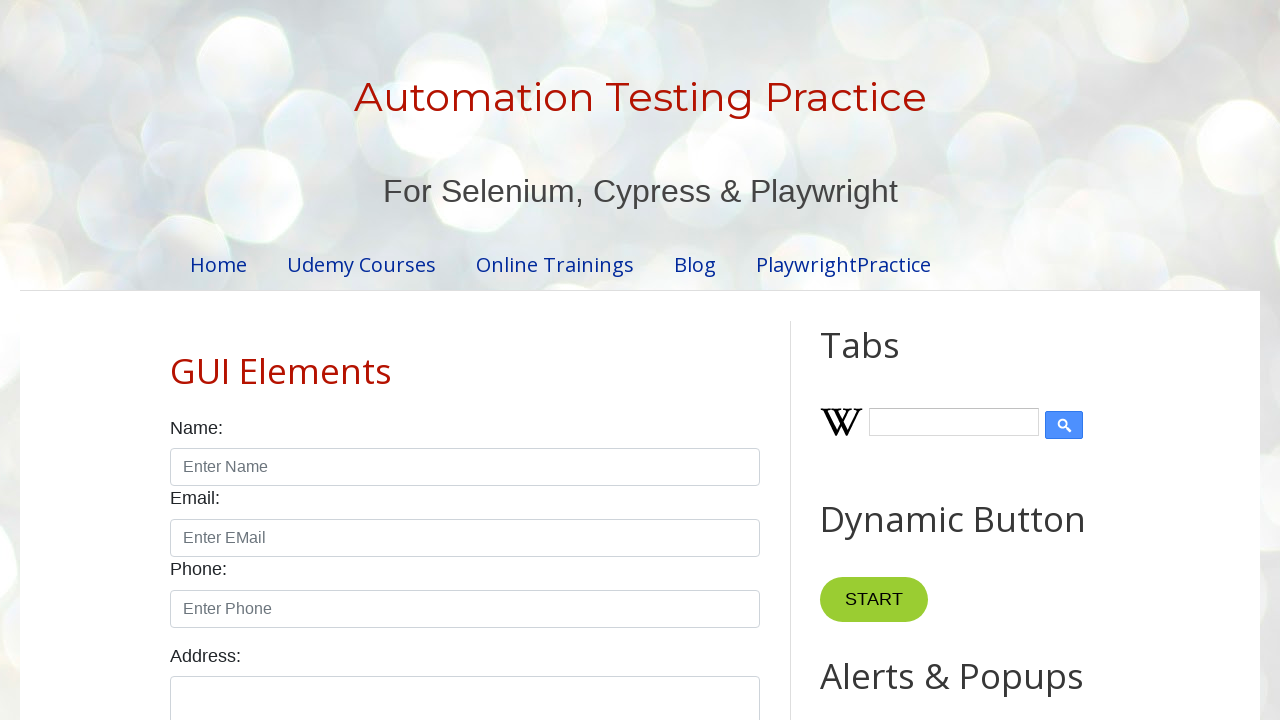

Filled shadow root text input field with 'Michael' on div#shadow_host >> input[type='text']
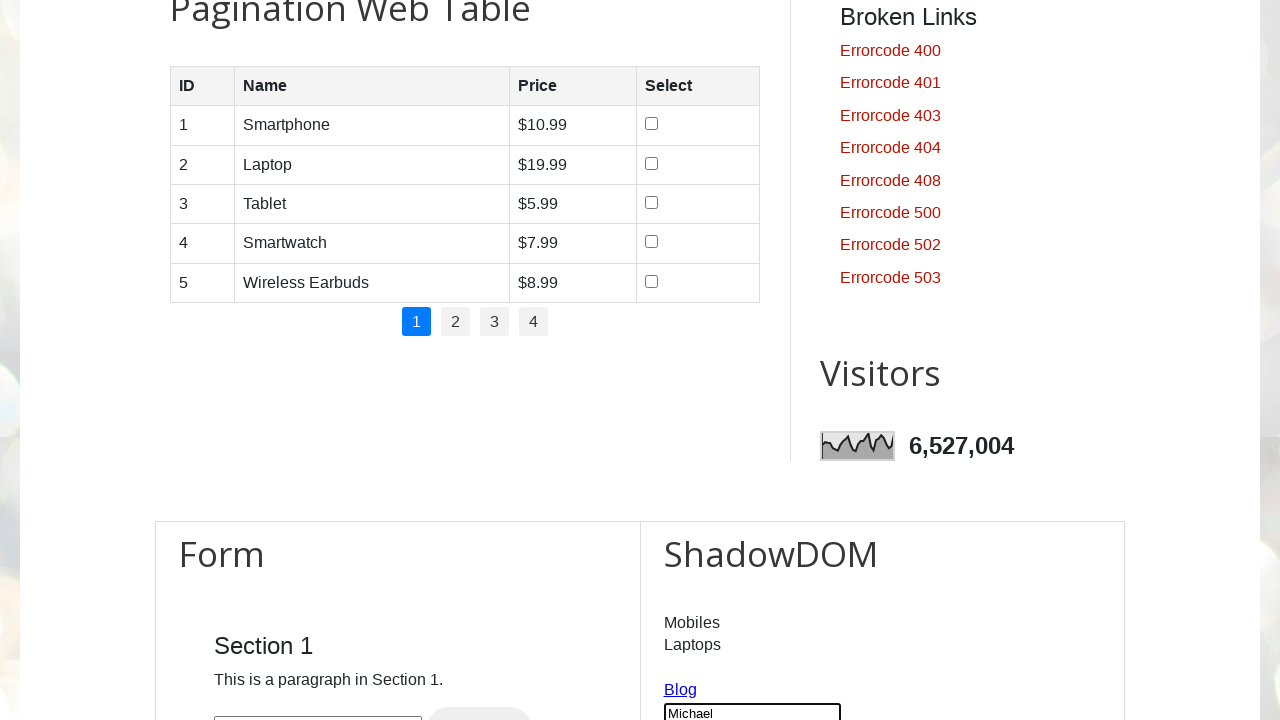

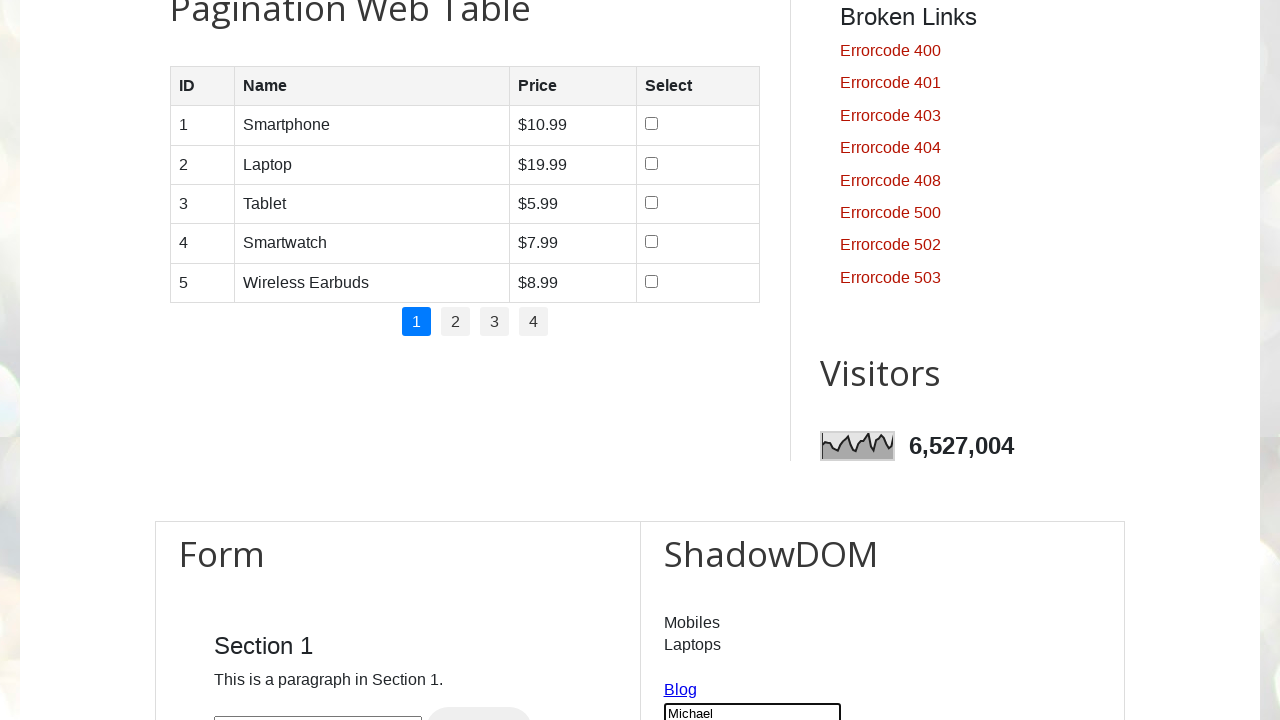